Tests submitting an invalid email address and verifies the email field shows an error state

Starting URL: https://demoqa.com/text-box

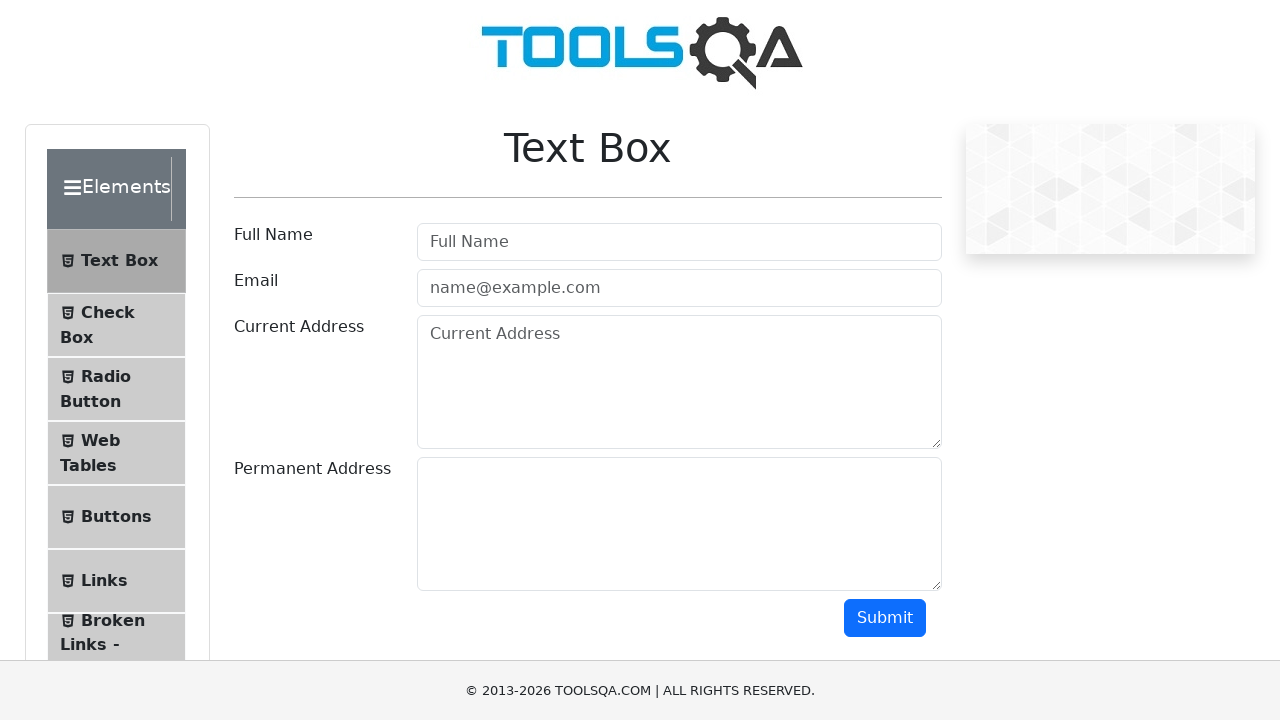

Filled email field with invalid email 'invalid-email-without-at' on #userEmail
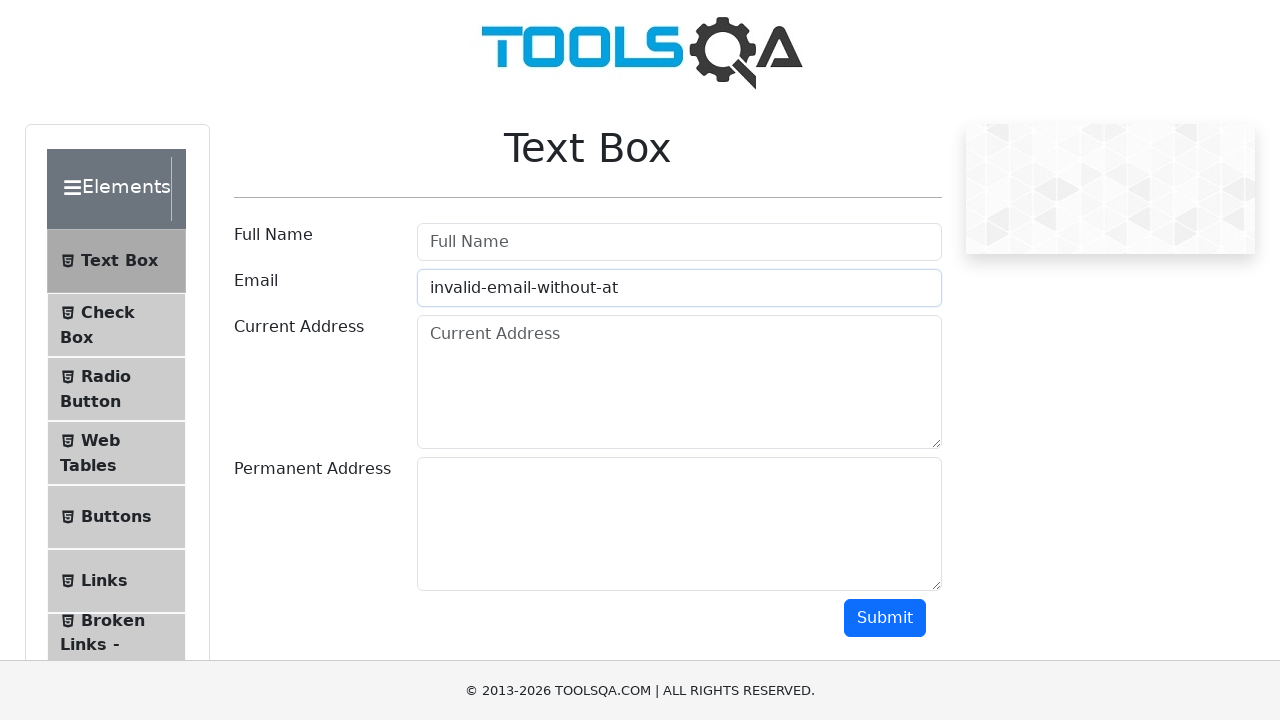

Scrolled submit button into view
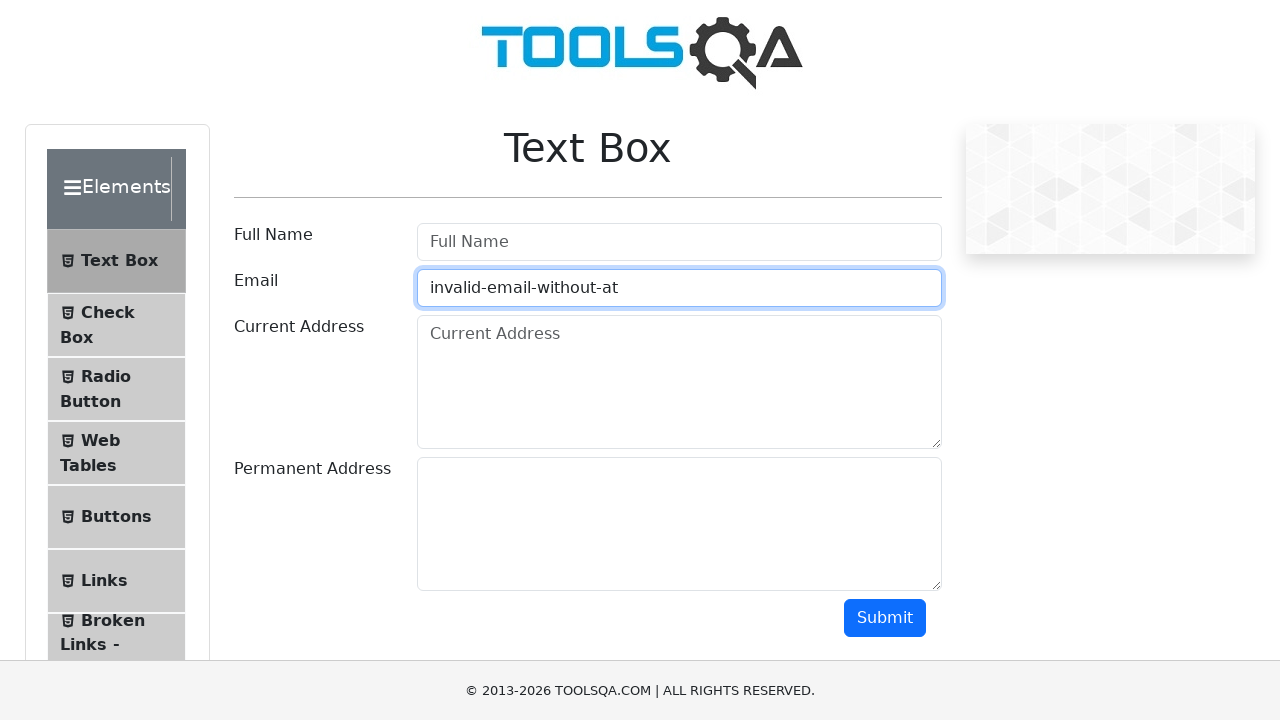

Clicked submit button at (885, 618) on #submit
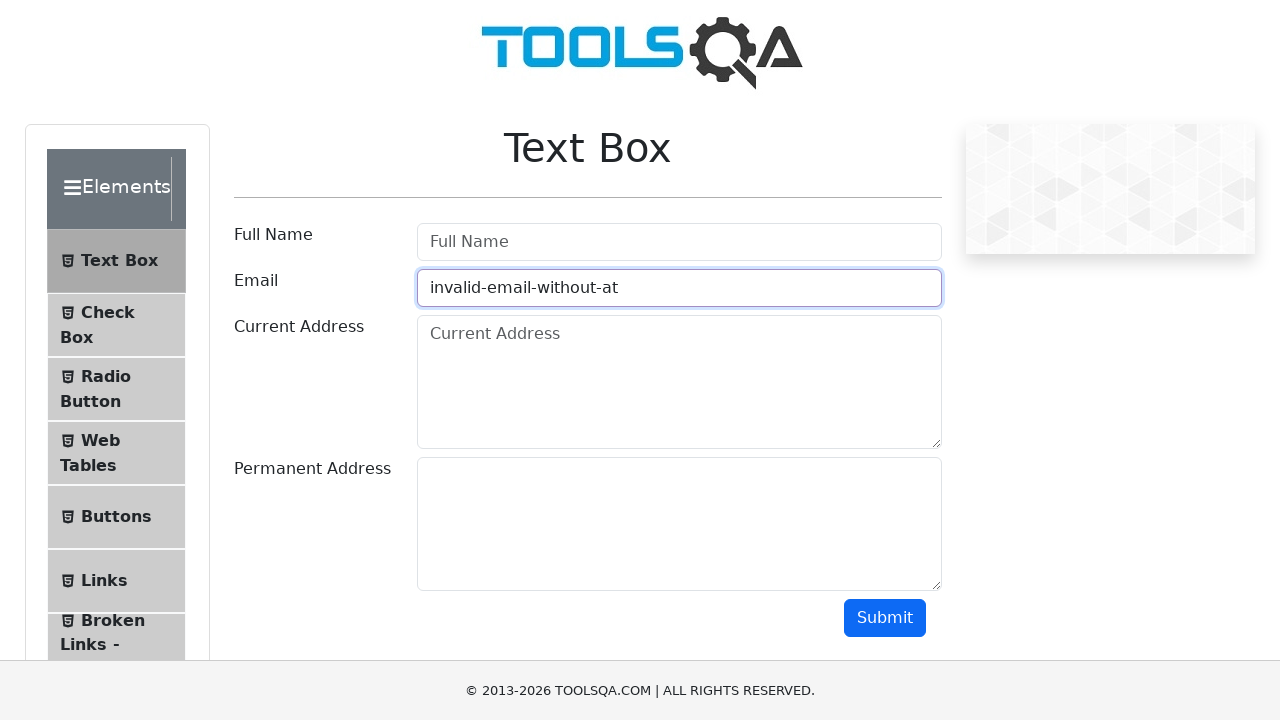

Scrolled email field into view
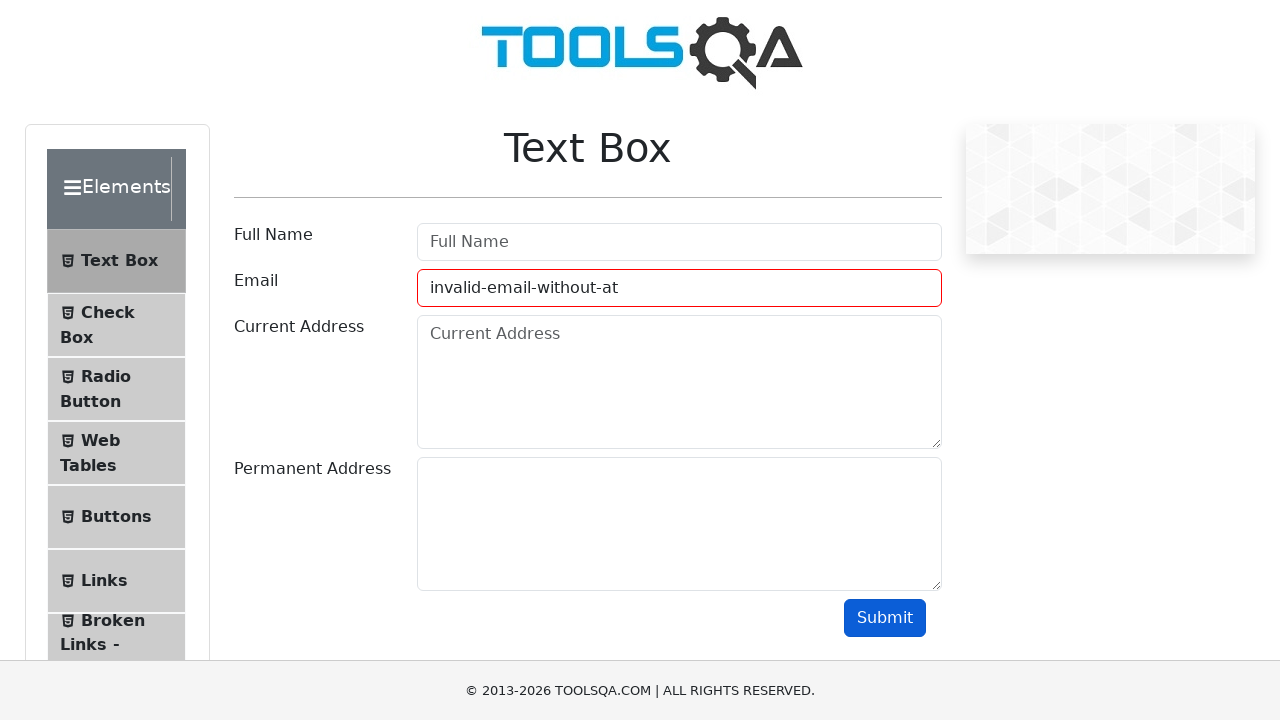

Verified email field has 'field-error' class indicating error state
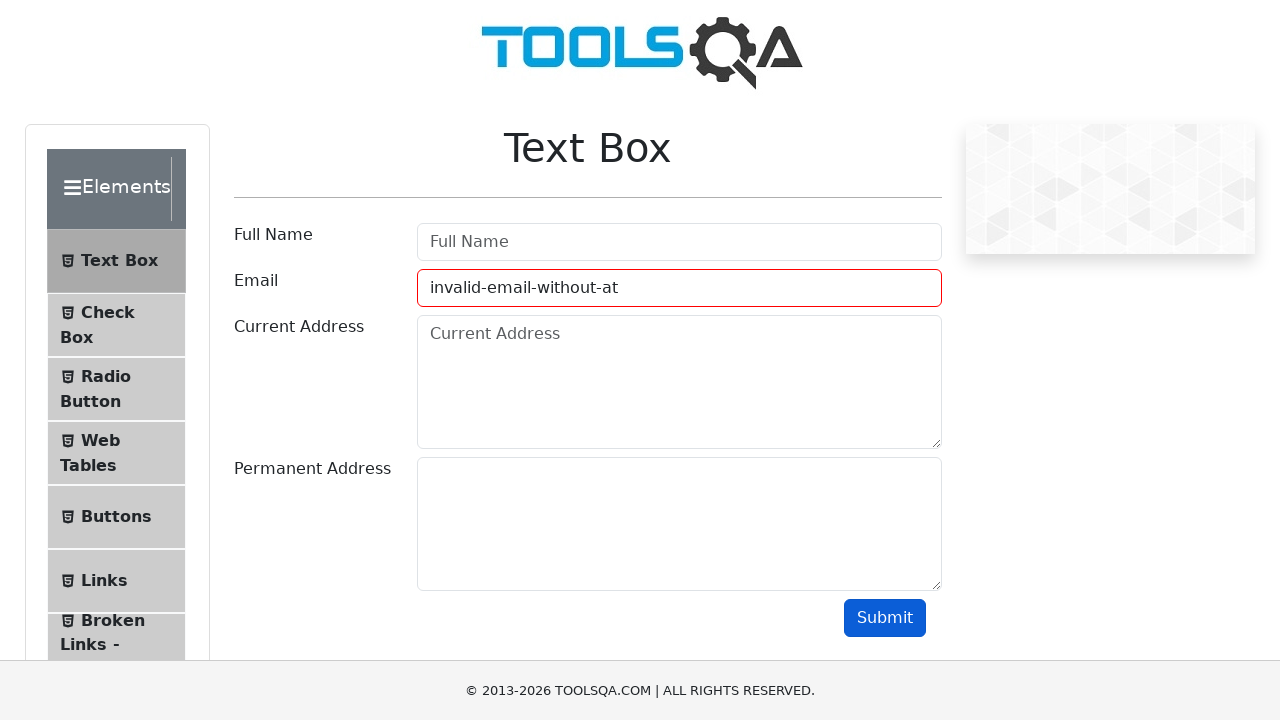

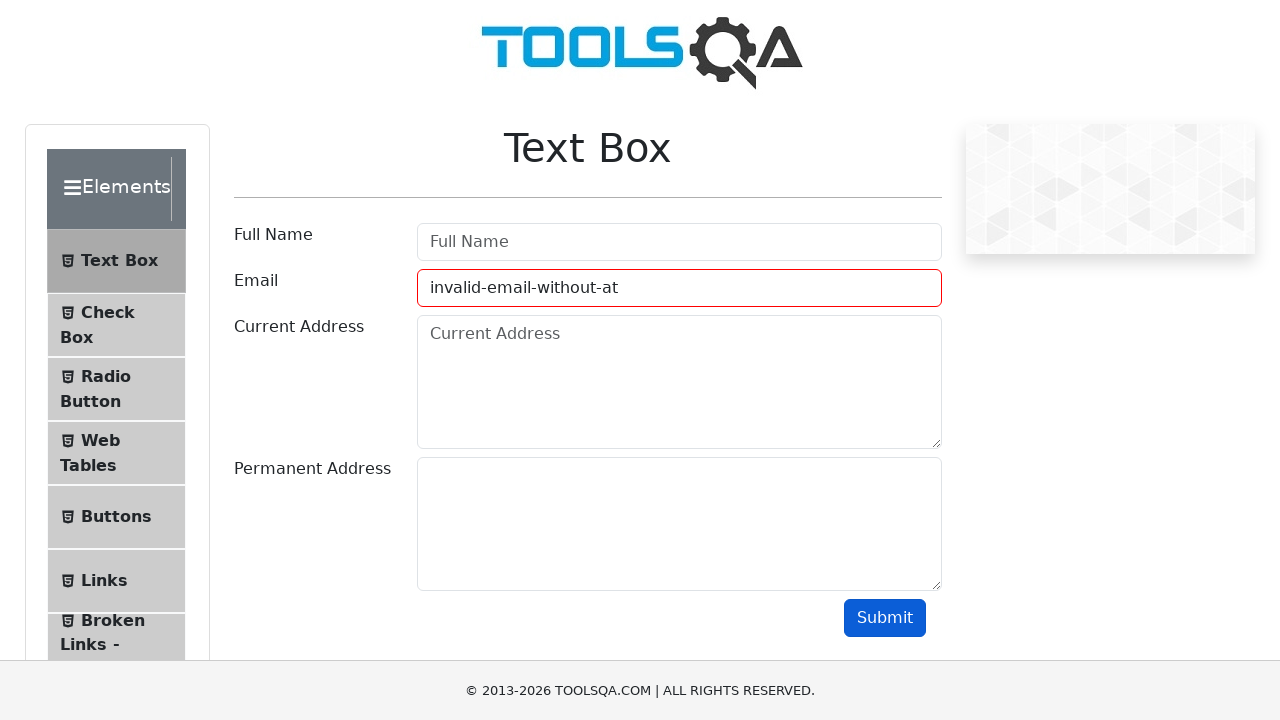